Tests a registration form by filling three required input fields and clicking the submit button, then verifies successful registration message appears

Starting URL: http://suninjuly.github.io/registration1.html

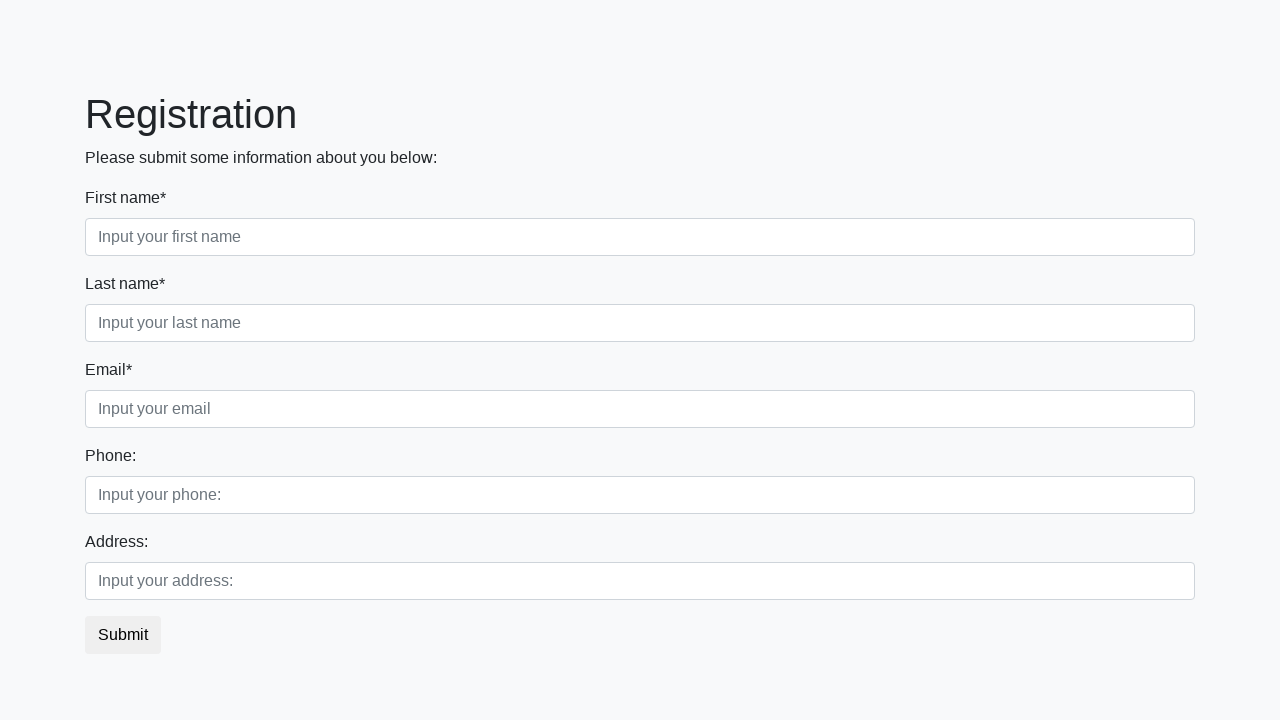

Filled first required input field with 'JohnDoe' on .form-control.first[required]
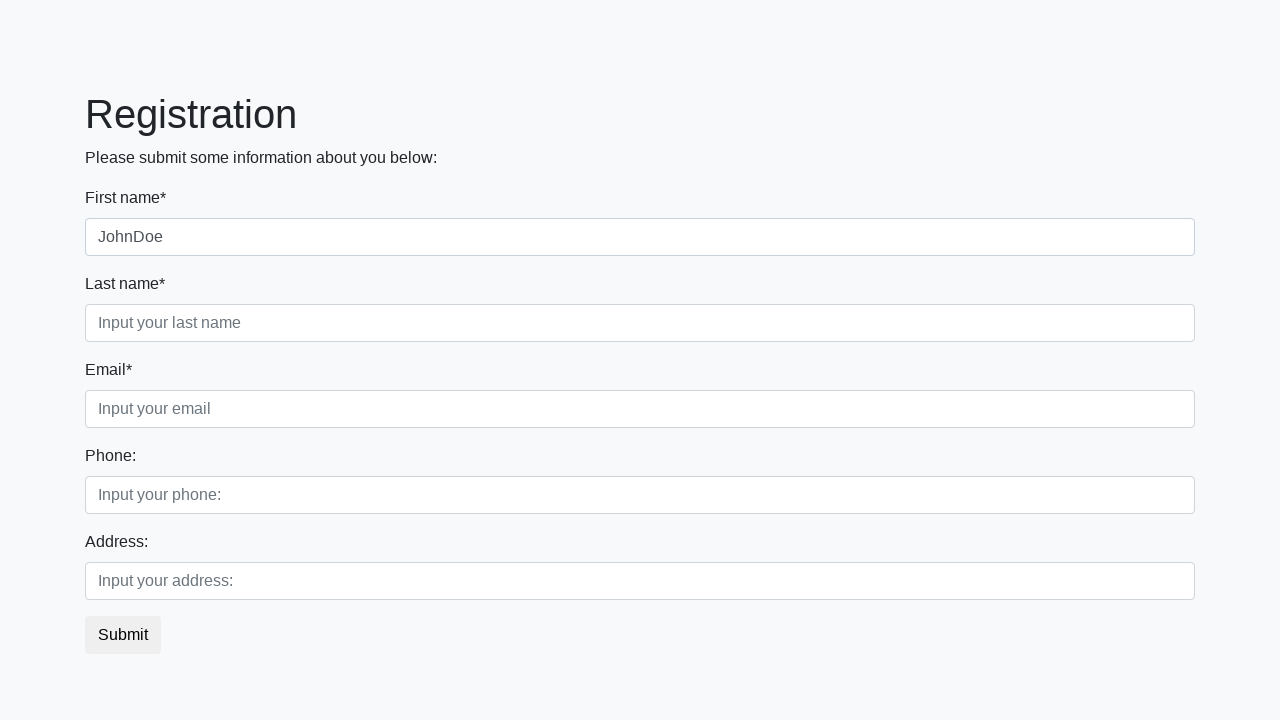

Filled second required input field with 'Smith' on .form-control.second[required]
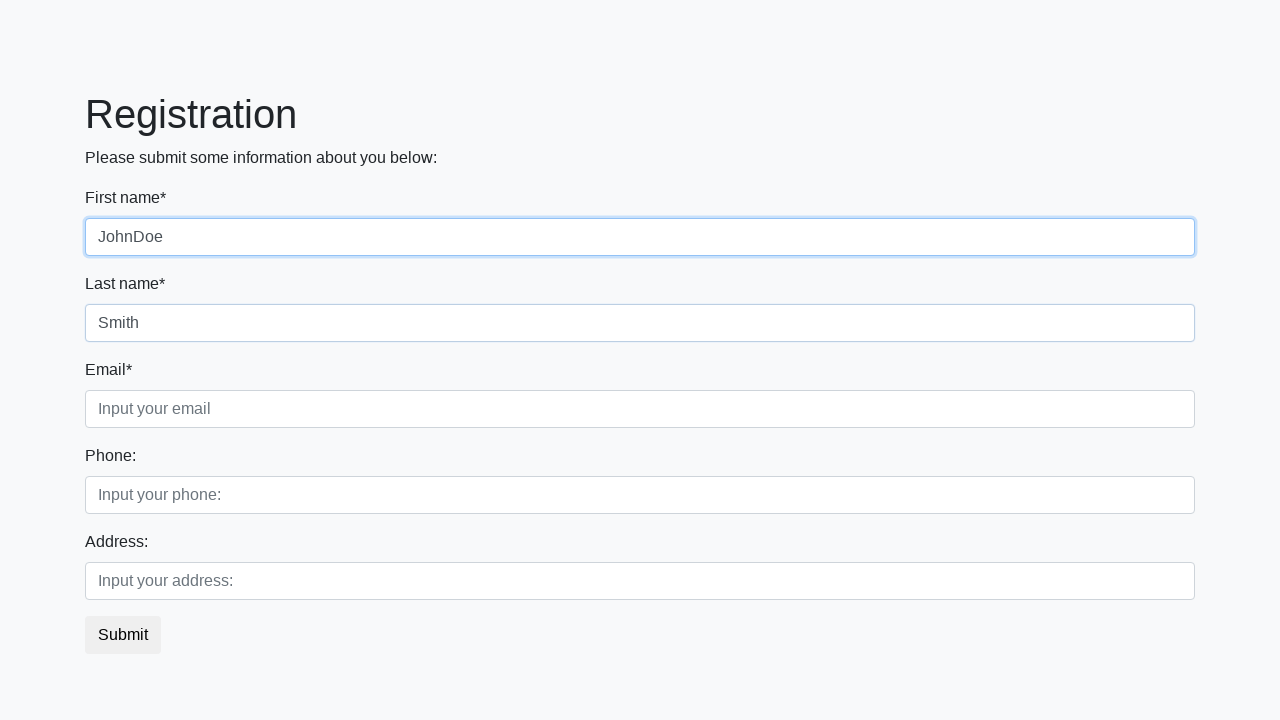

Filled third required input field with 'john.smith@example.com' on .form-control.third[required]
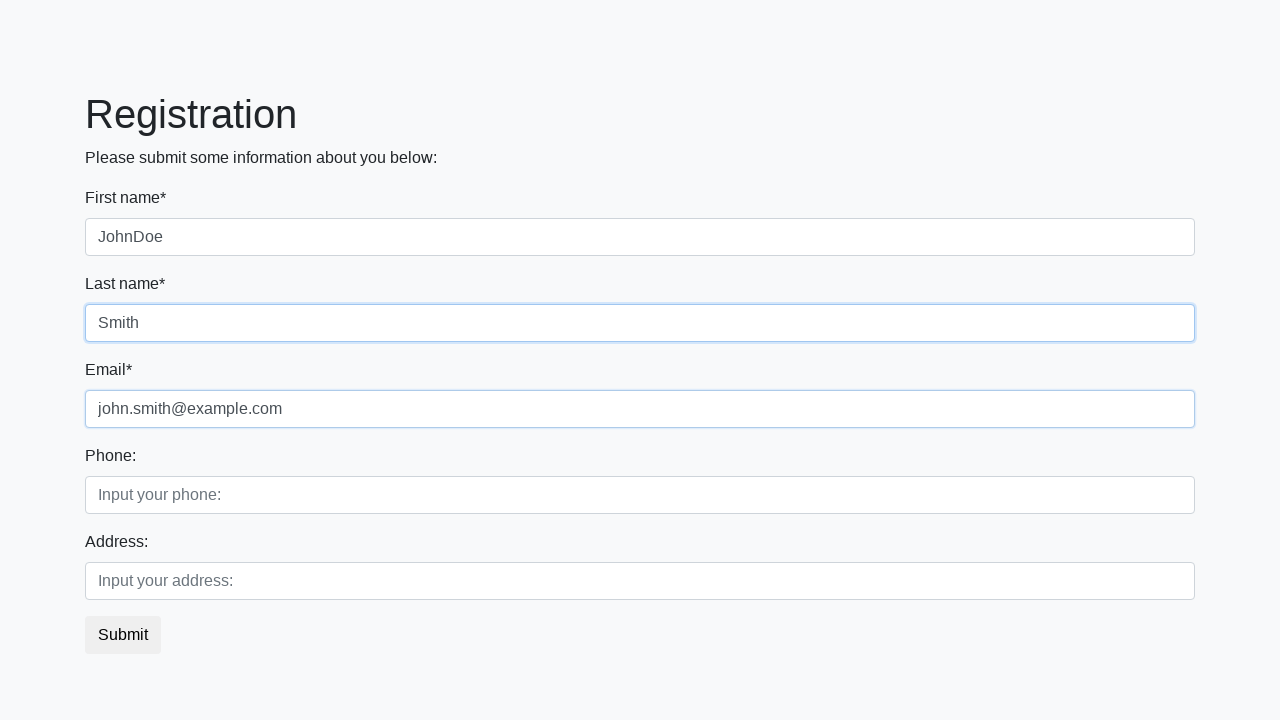

Clicked submit button to register at (123, 635) on button.btn-default
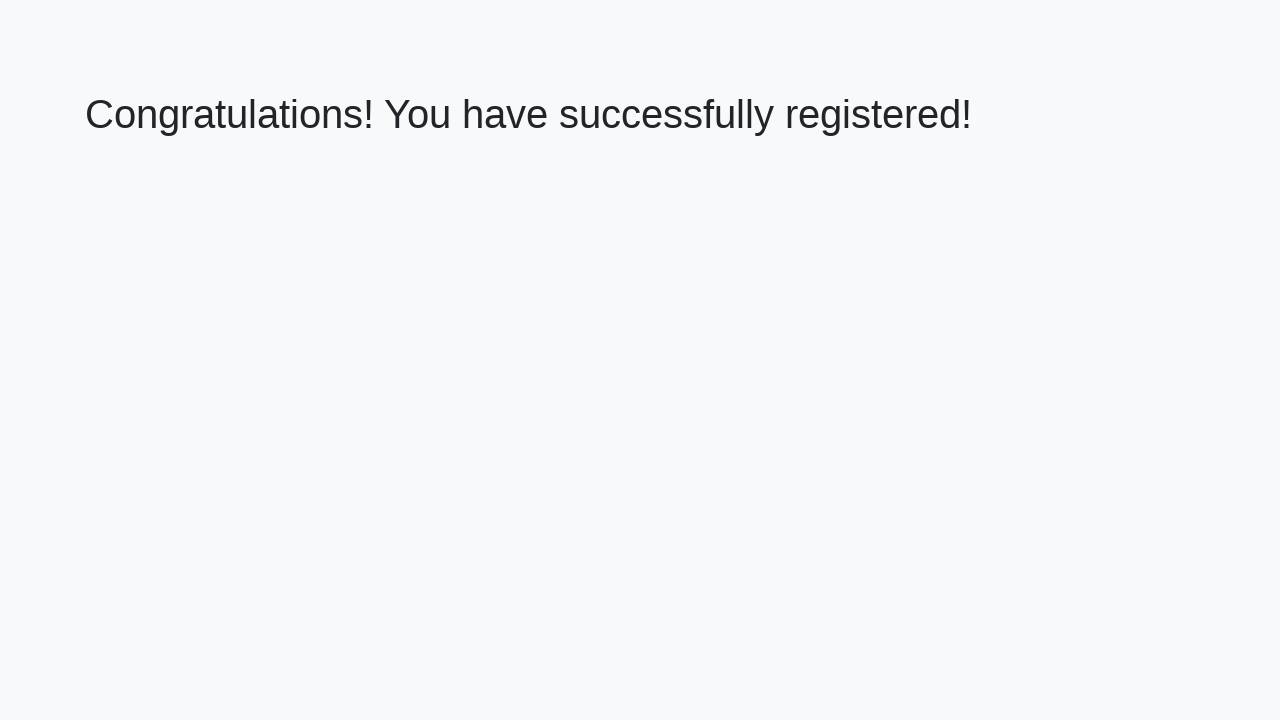

Verified successful registration message appeared
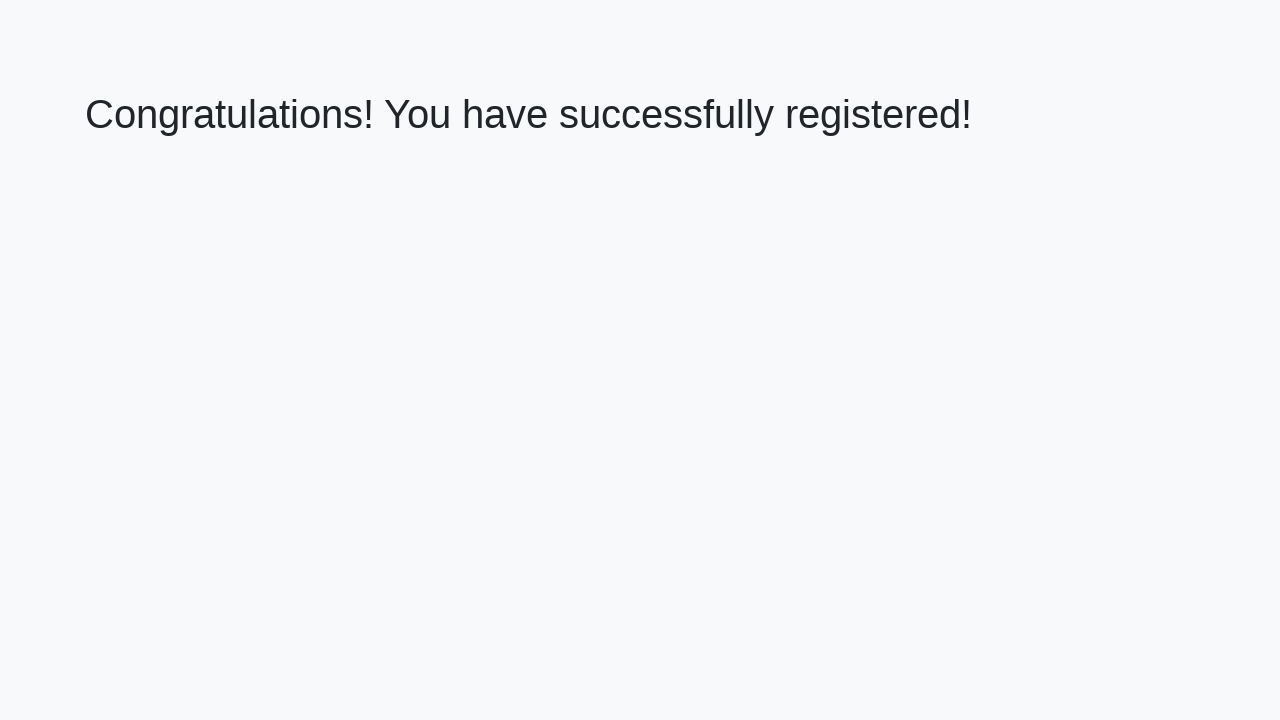

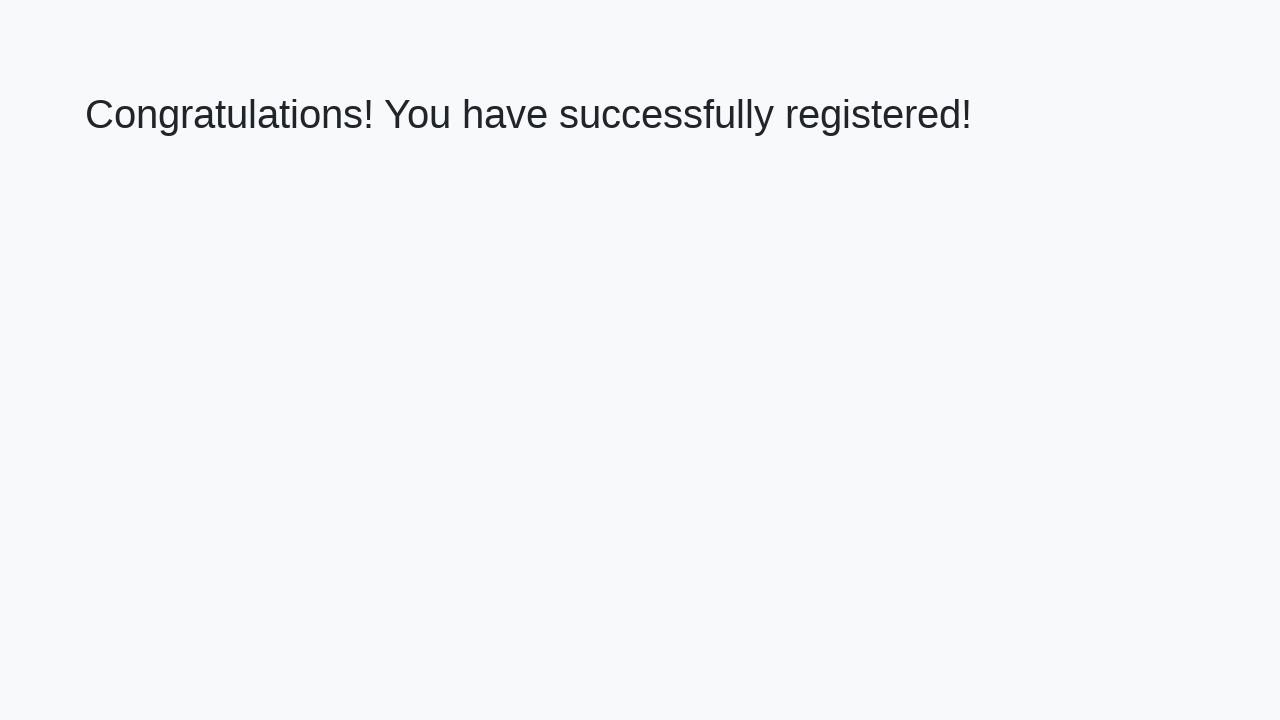